Tests dynamic controls functionality by clicking Remove button, verifying "It's gone!" message appears, then clicking Add button and verifying the message is displayed

Starting URL: https://the-internet.herokuapp.com/dynamic_controls

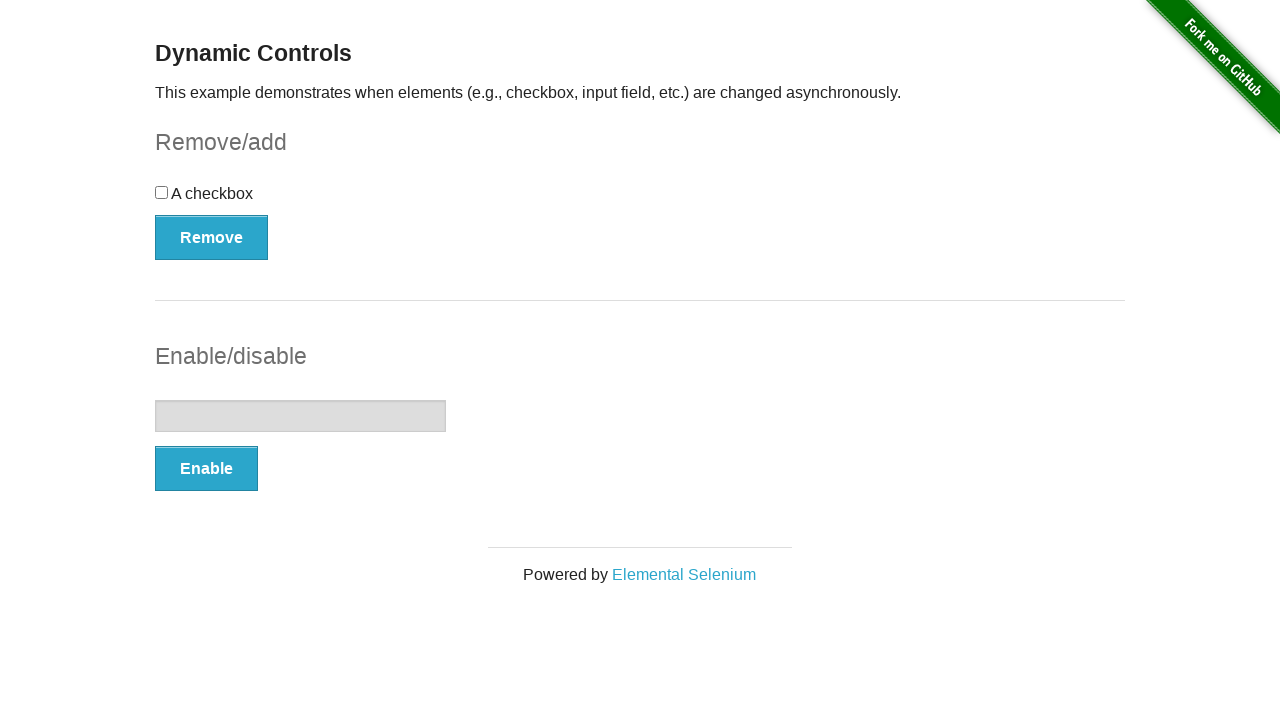

Clicked Remove button to remove dynamic control at (212, 237) on xpath=//*[text()='Remove']
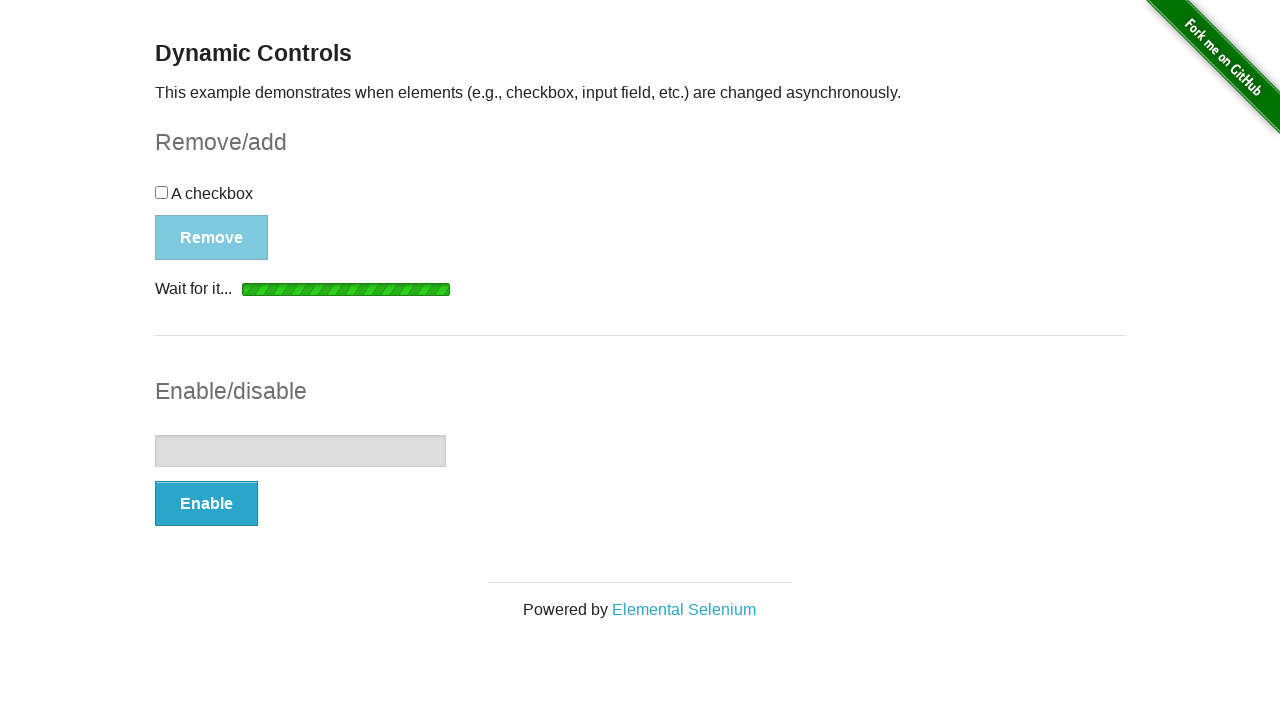

Waited for "It's gone!" message to appear
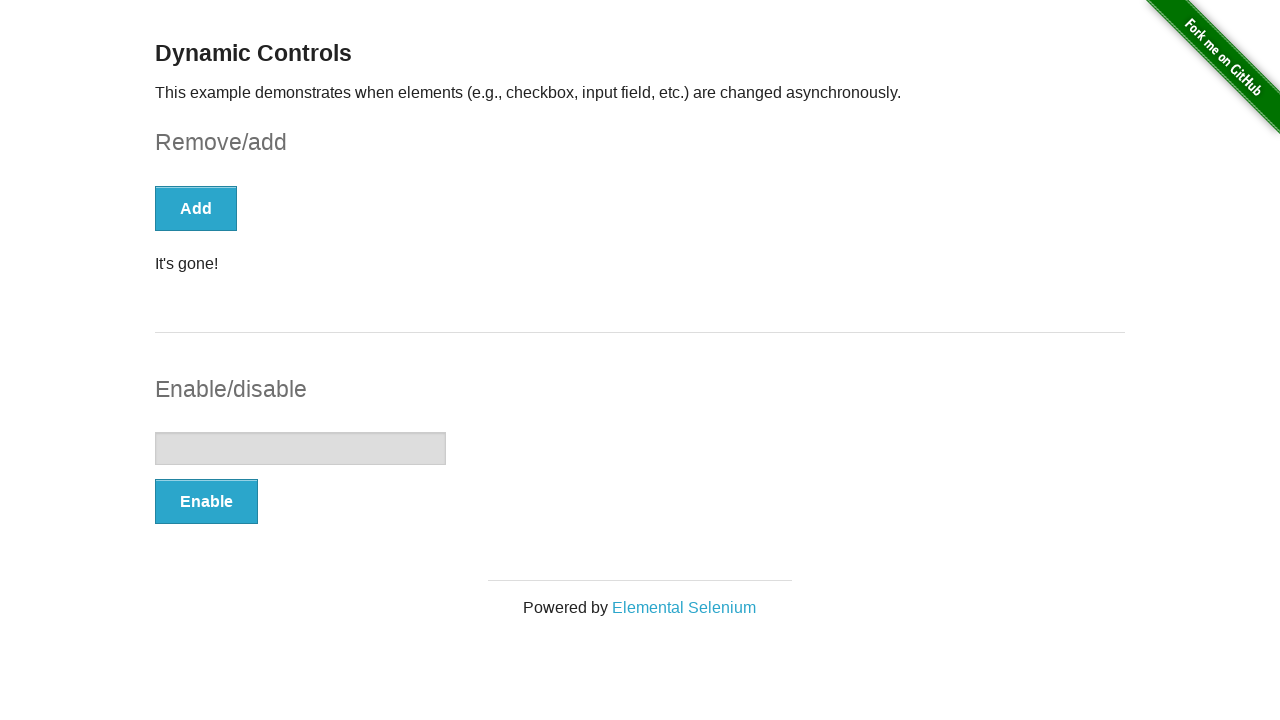

Located "It's gone!" message element
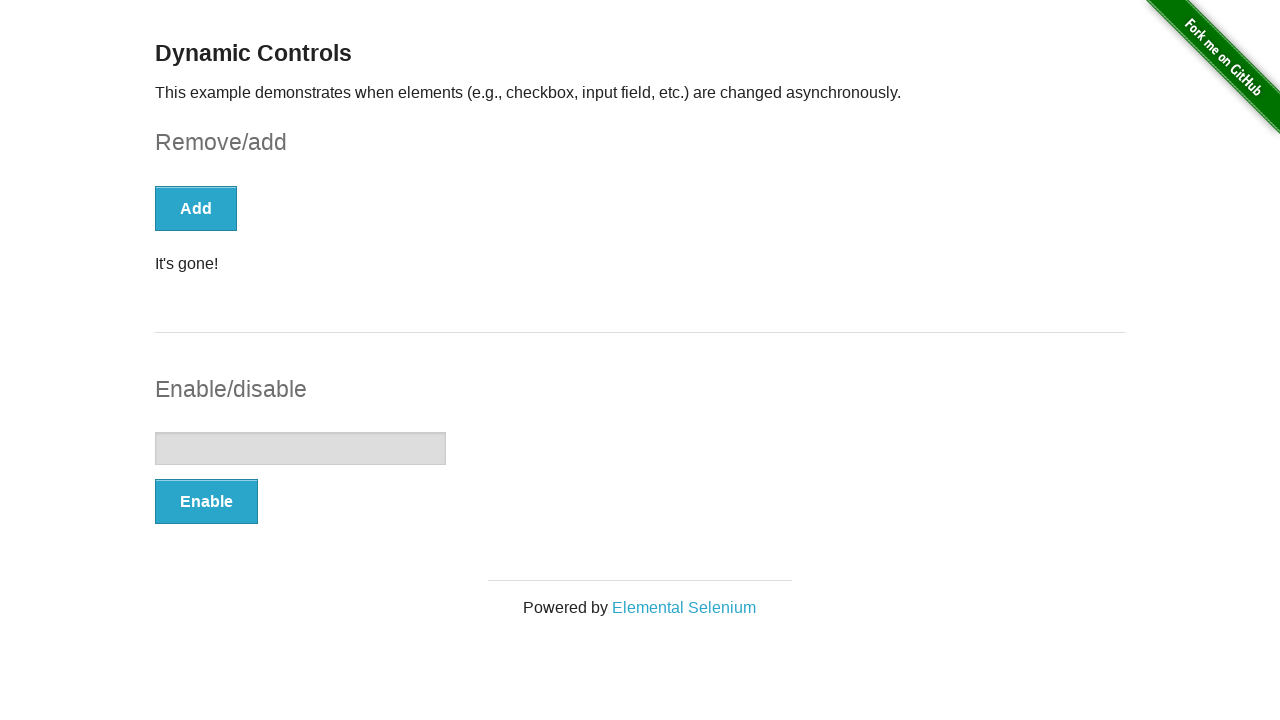

Verified "It's gone!" message is visible
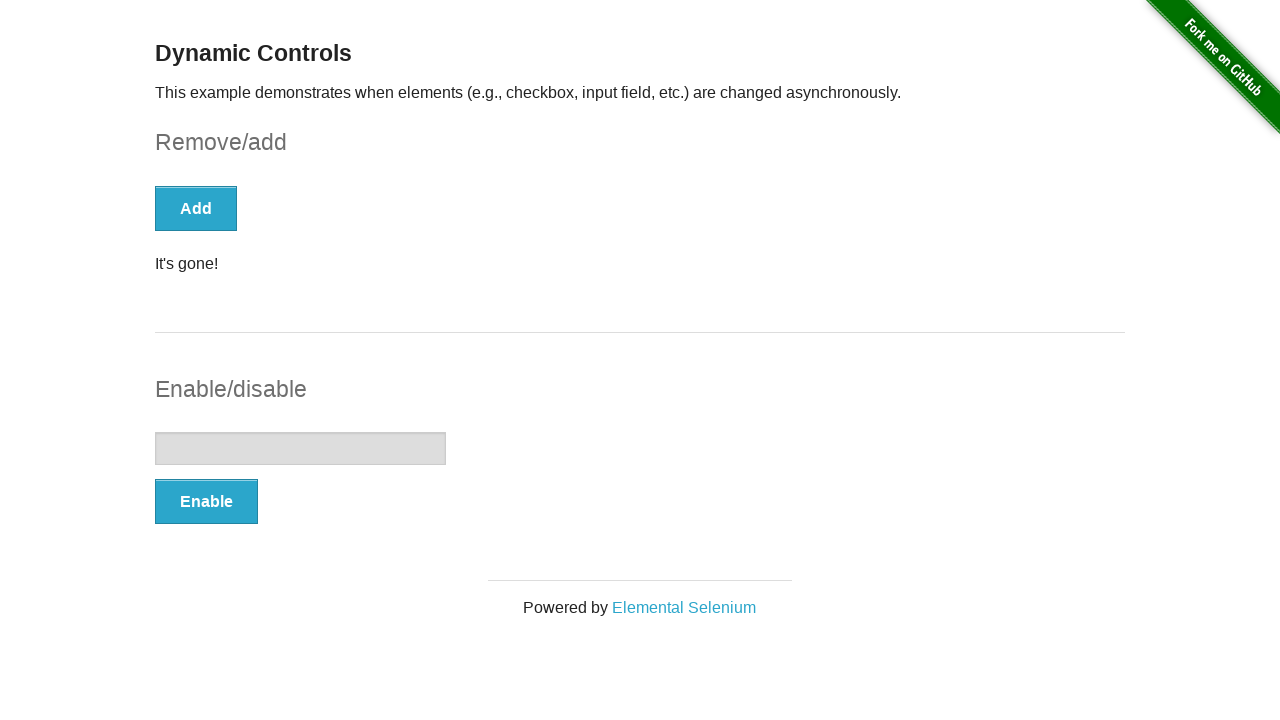

Clicked Add button to restore dynamic control at (196, 208) on xpath=//*[text()='Add']
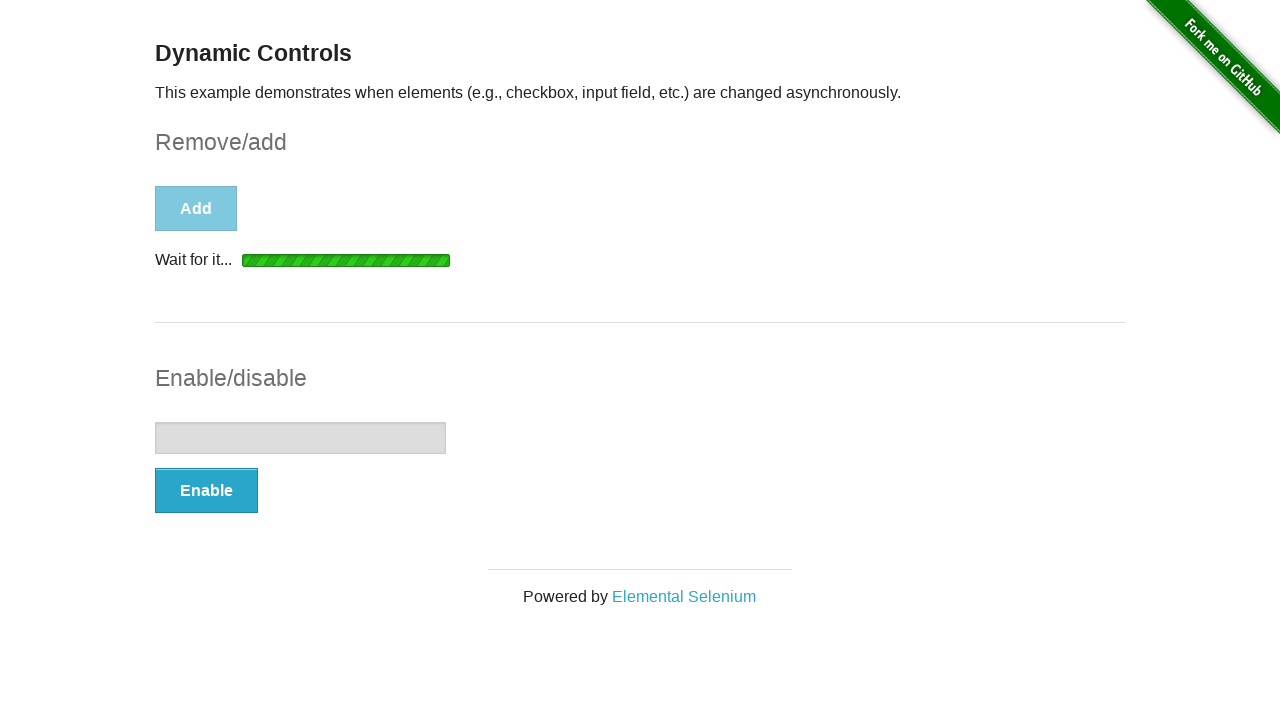

Waited for message element to appear
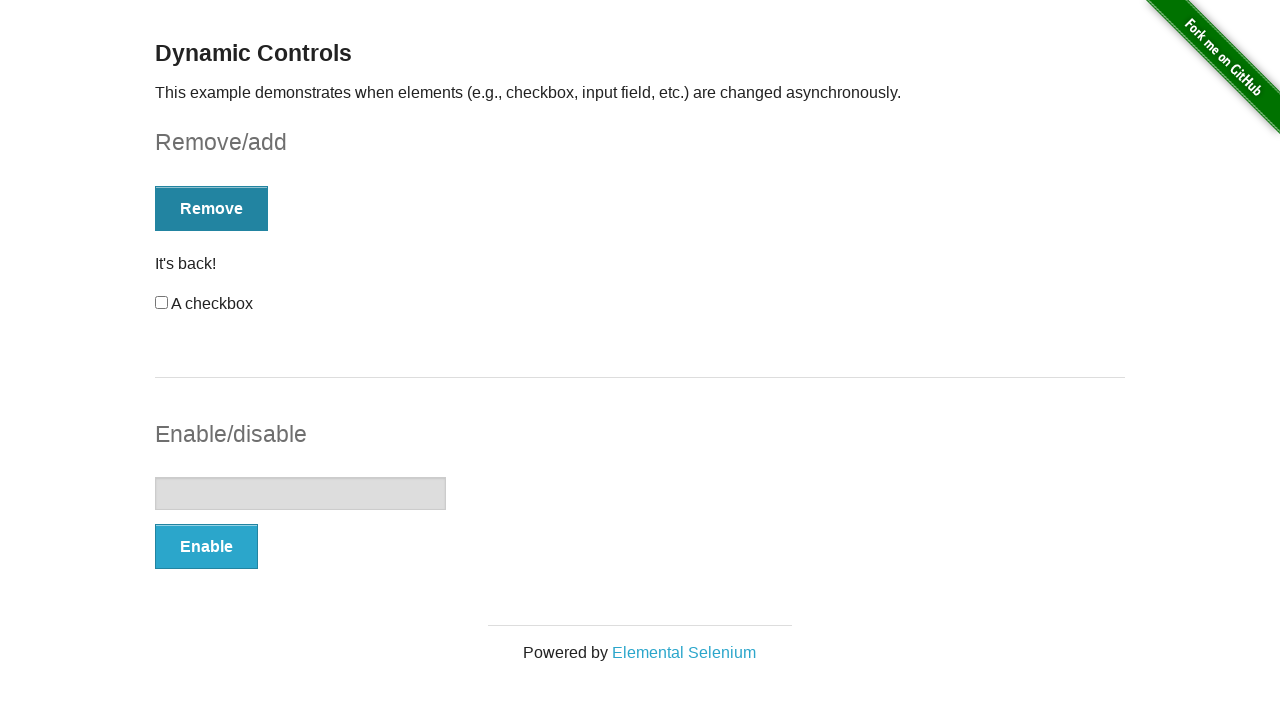

Located message element
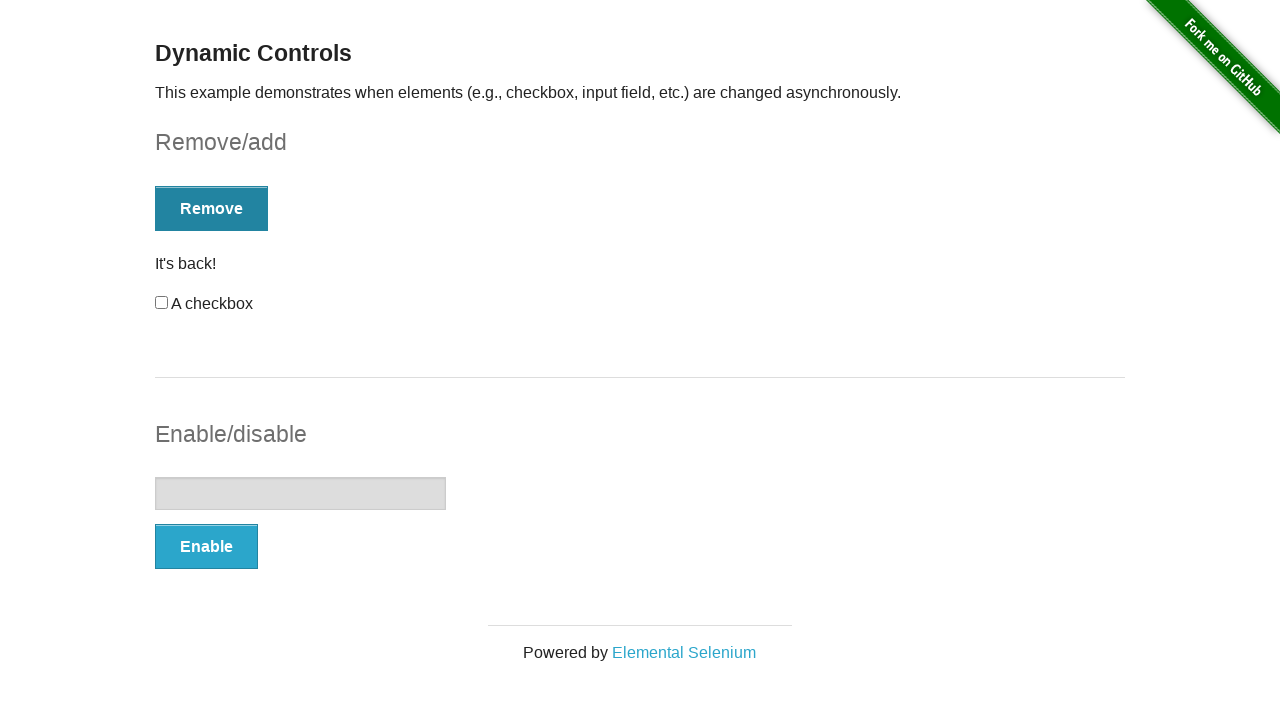

Verified message element is visible
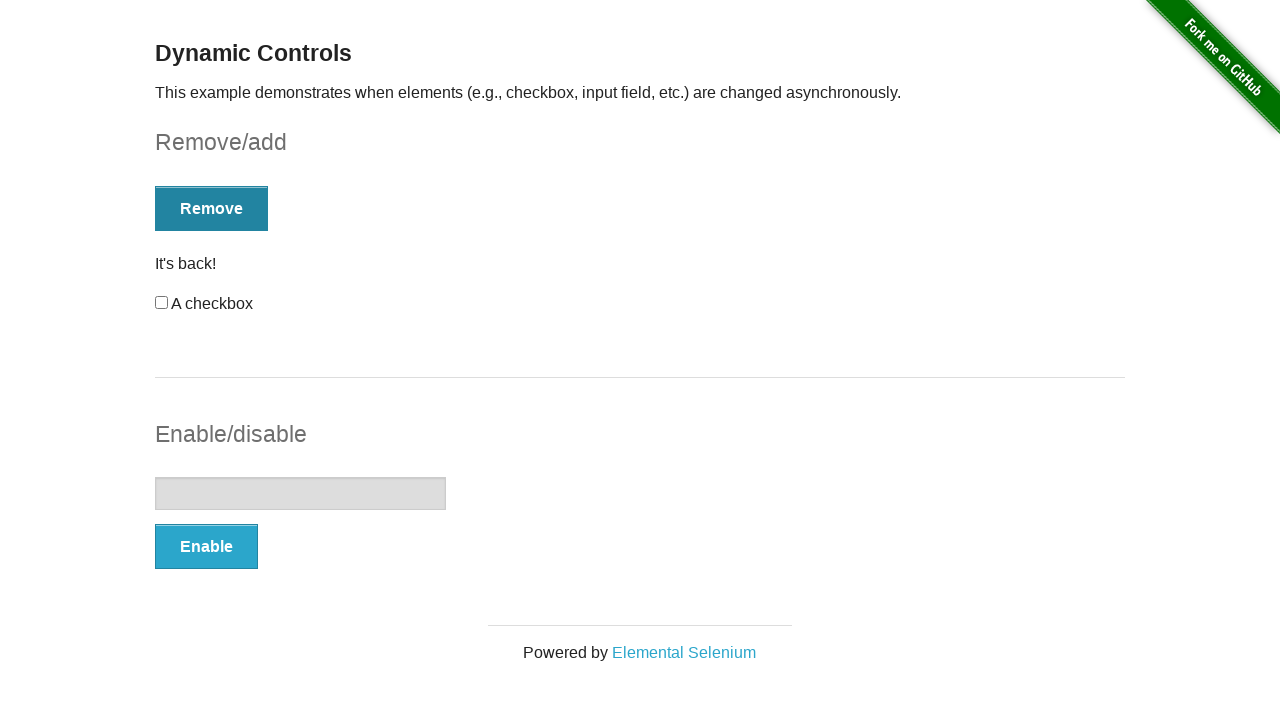

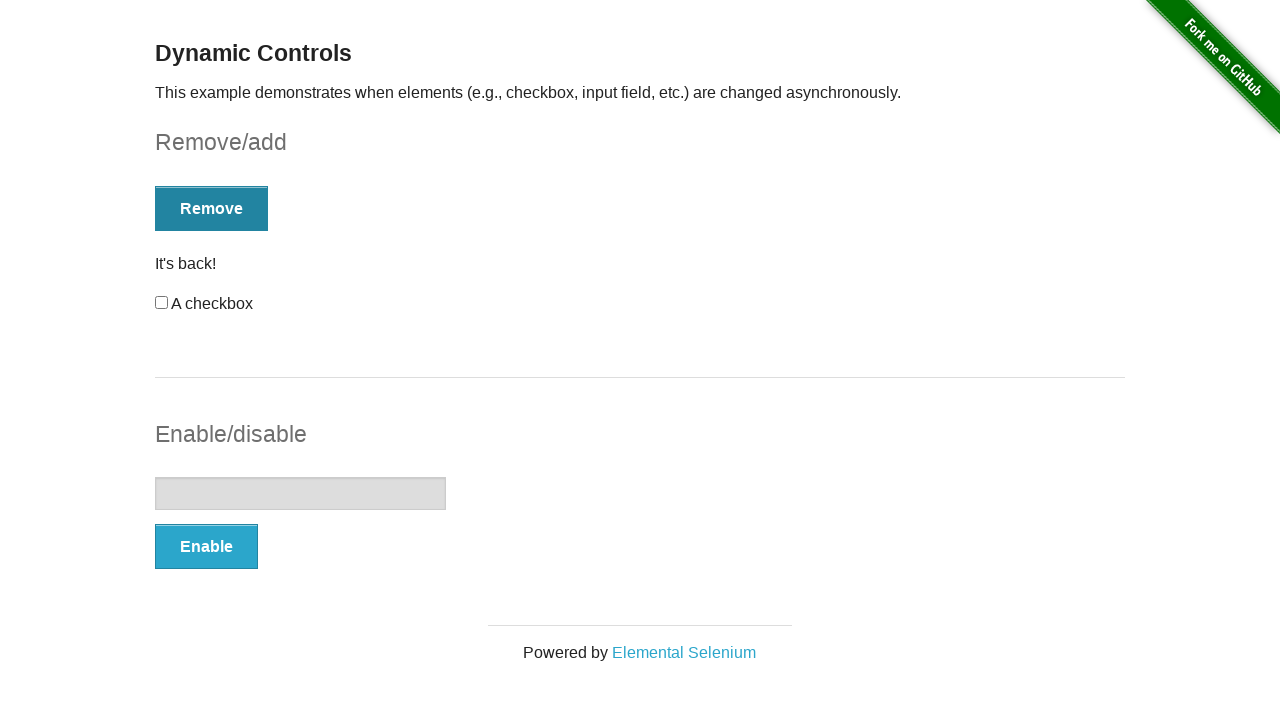